Navigates to example.com, finds the first anchor link on the page, and clicks on it to demonstrate ElementHandle usage.

Starting URL: https://example.com

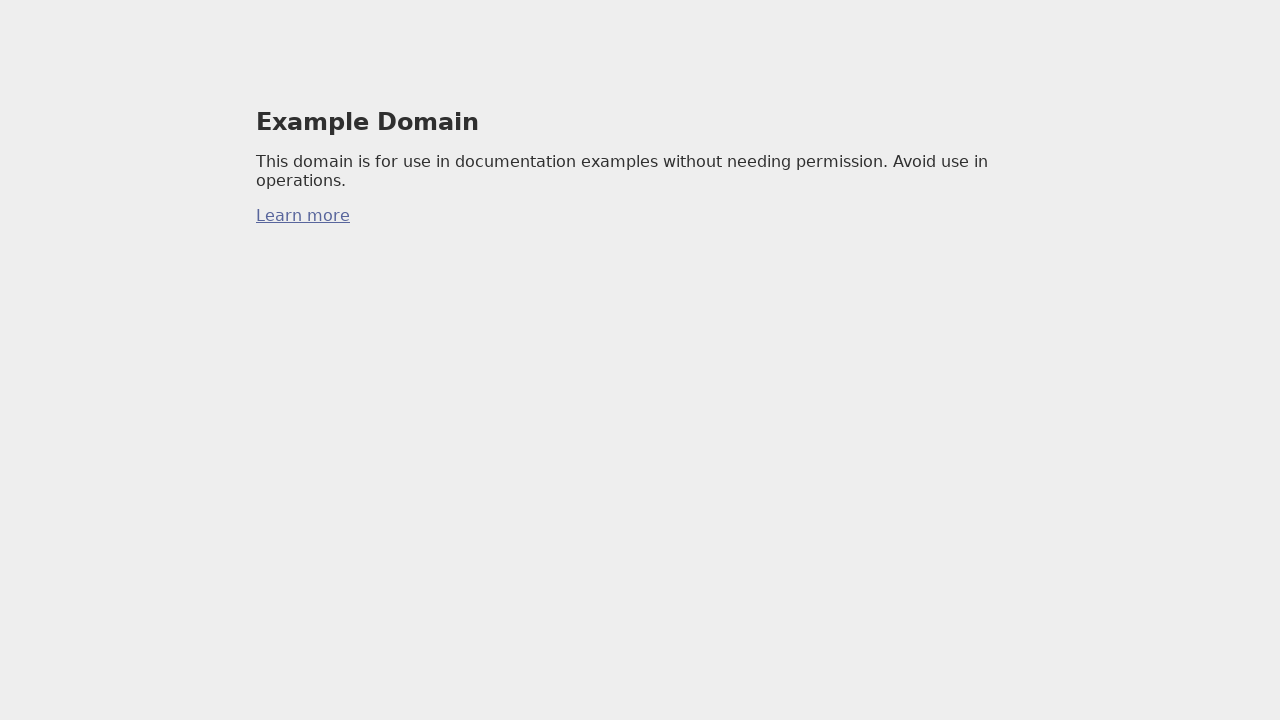

Navigated to https://example.com
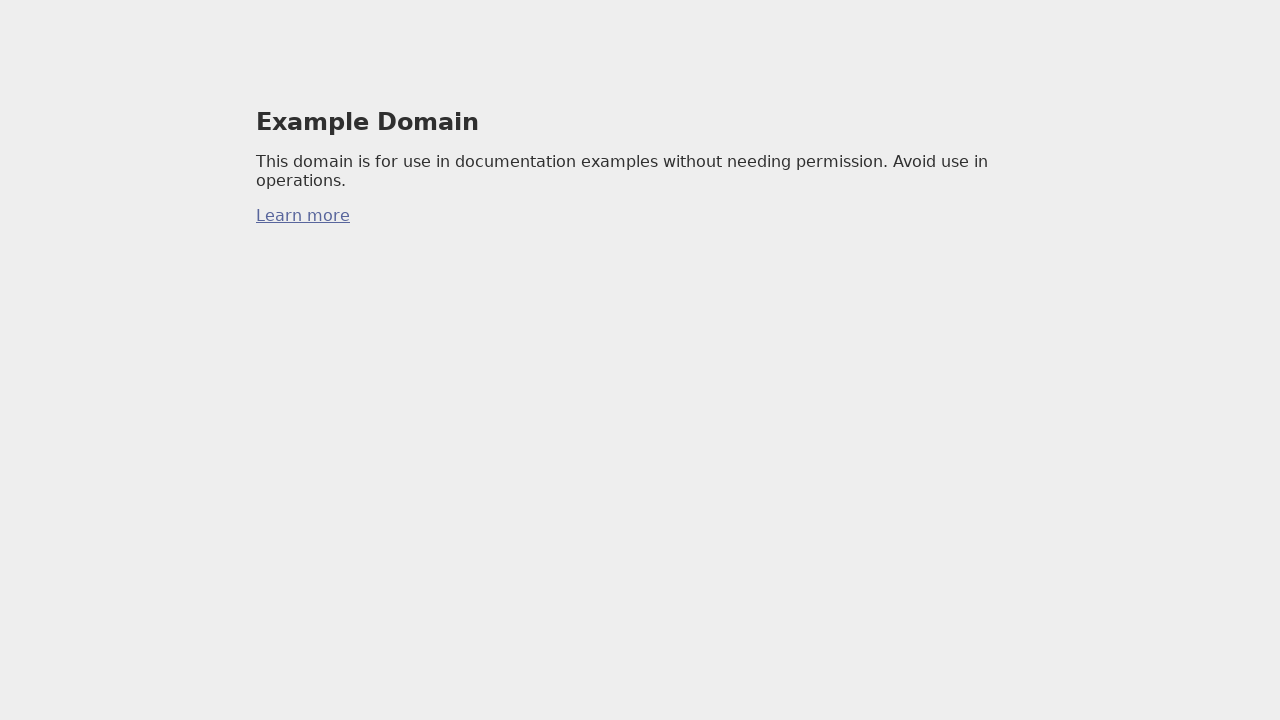

Found the first anchor link on the page
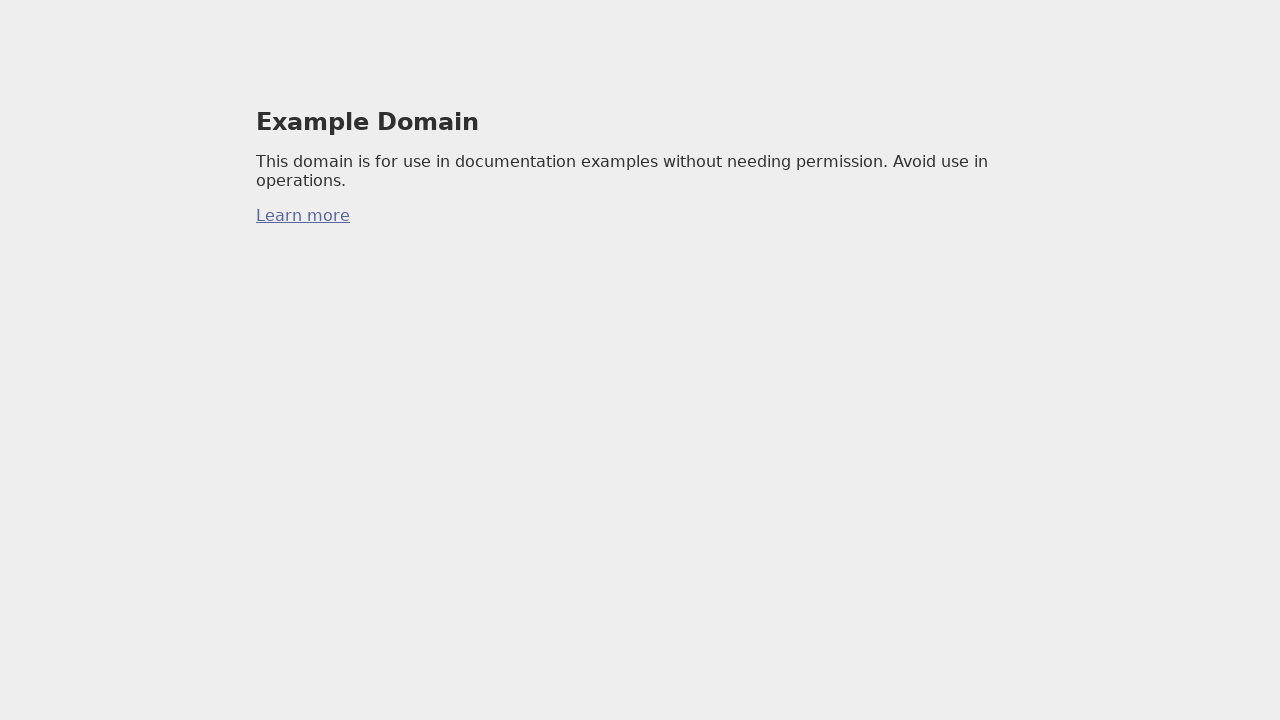

Clicked the first anchor link
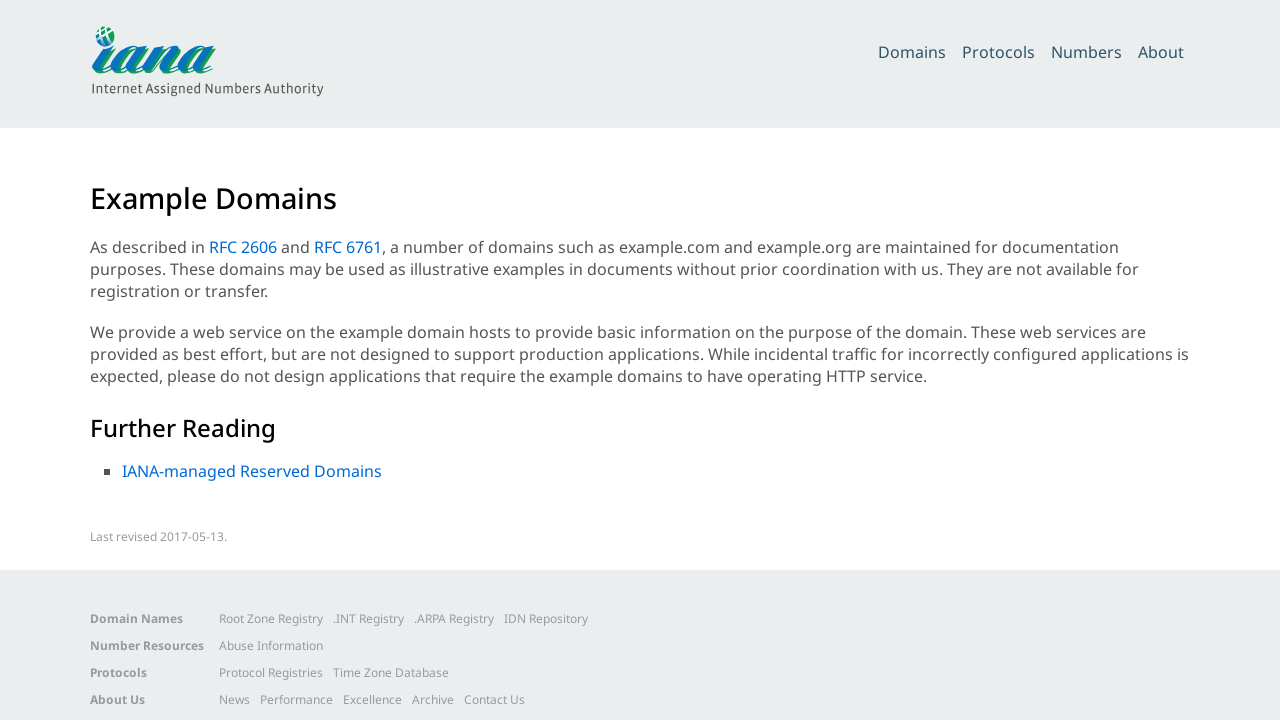

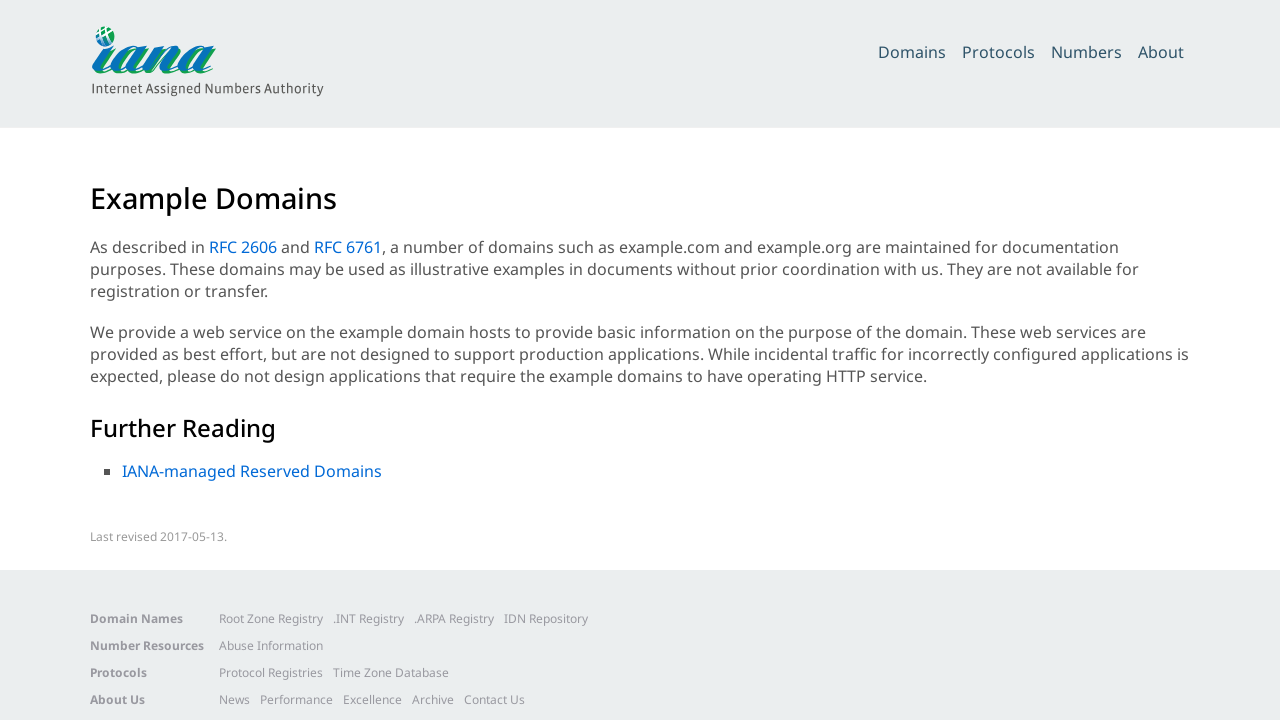